Tests search by selecting category dropdowns and time period filter without entering any keyword

Starting URL: https://www.ss.lv/lv/search/

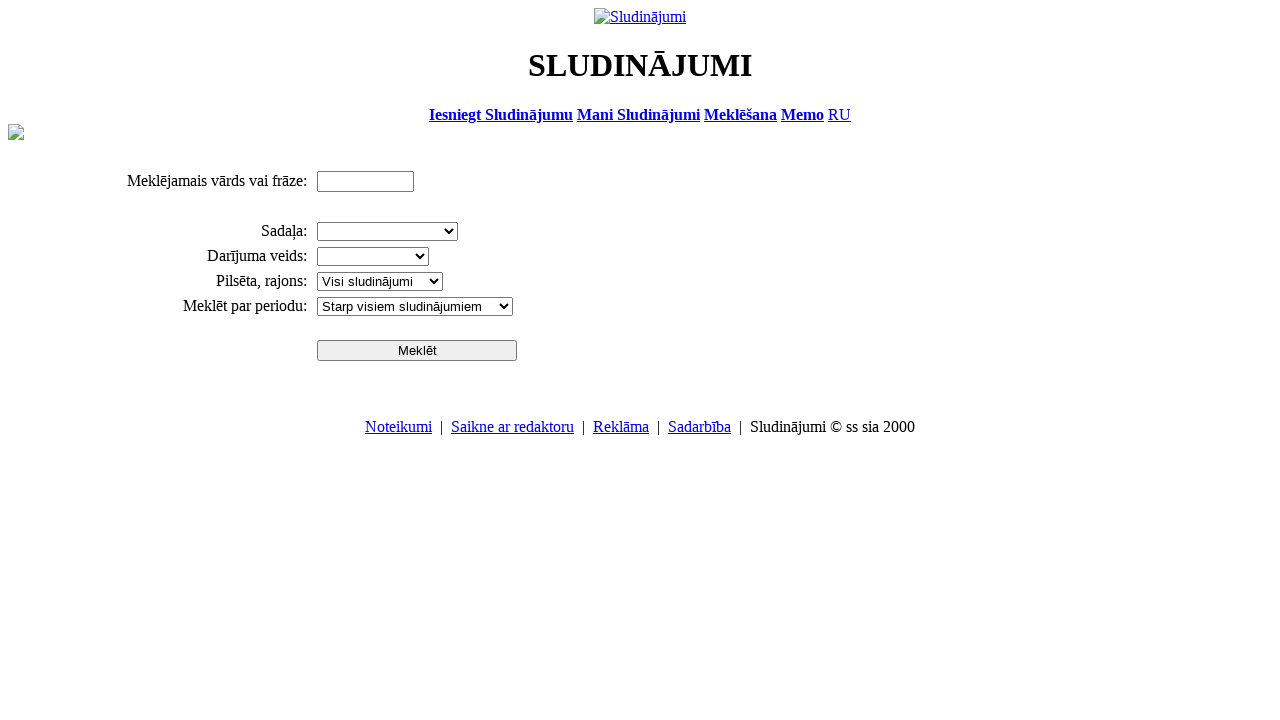

Selected main category 'Atpūta, hobiji' (Recreation, hobbies) on select[name='cid_0']
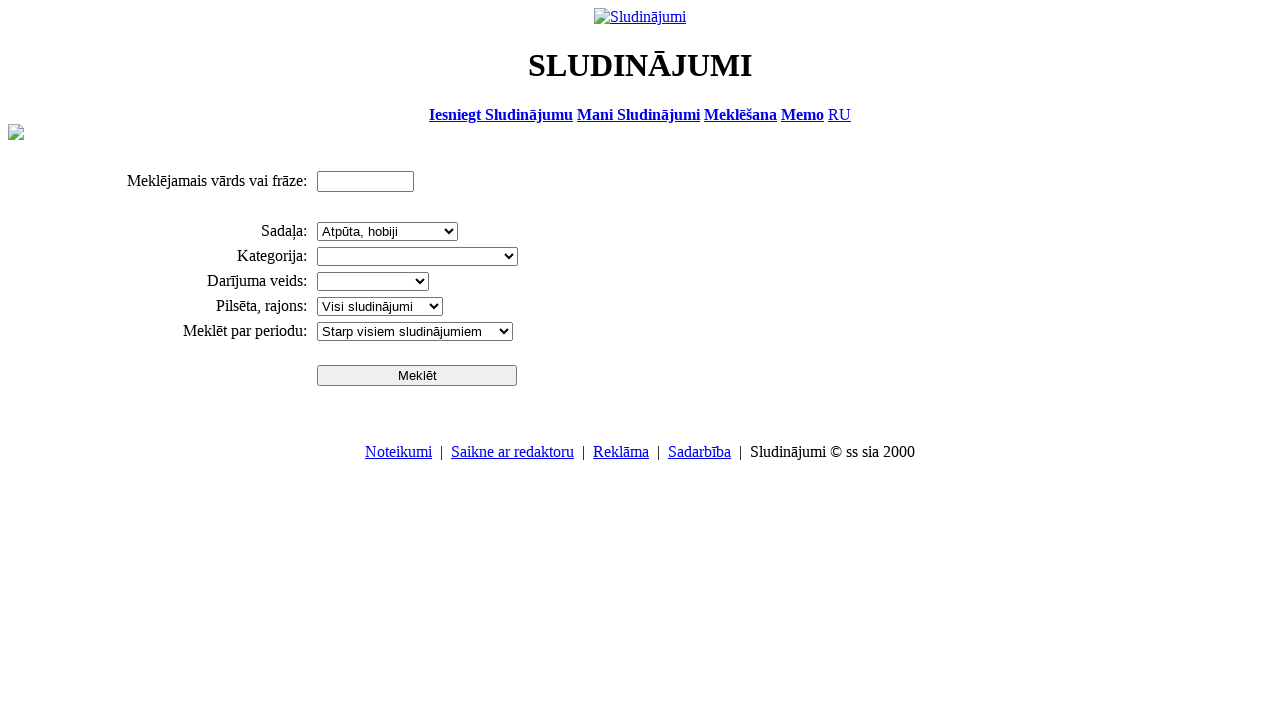

Selected subcategory 'Tūrisms' (Tourism) on select[name='cid_1']
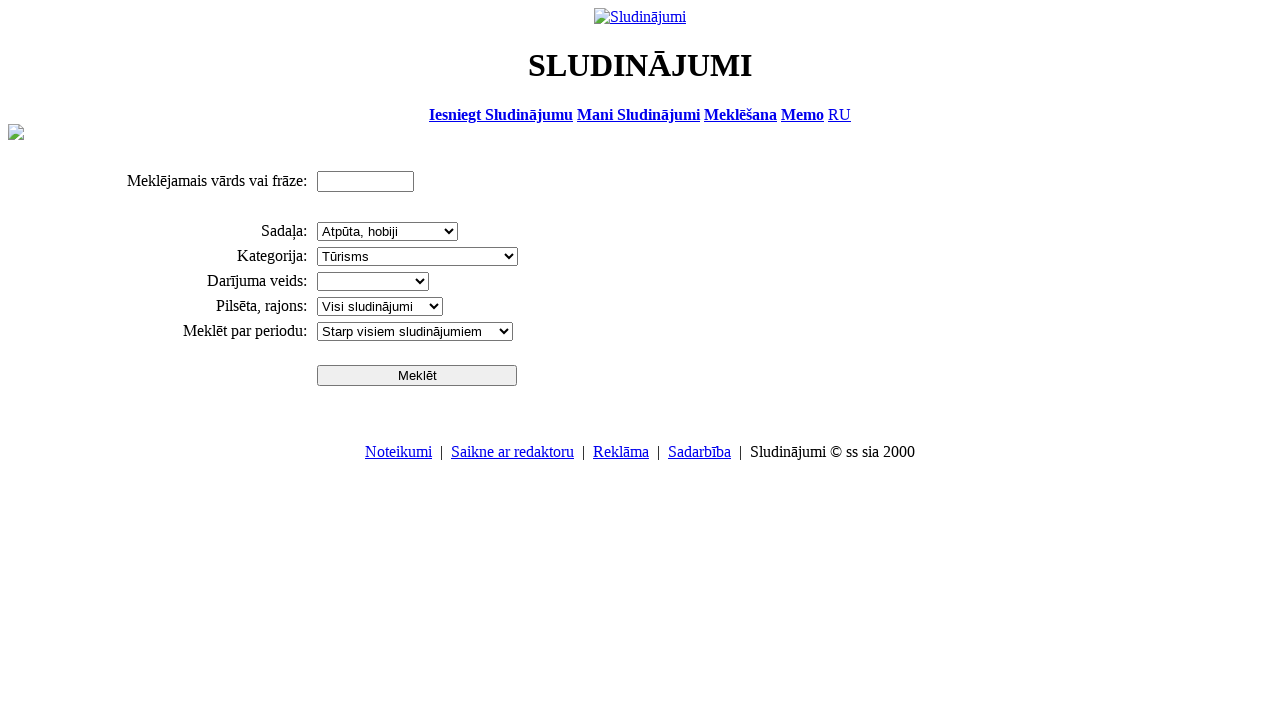

Selected time period filter 'Starp šodienas sludinājumiem' (Today's listings) on select[name='pr']
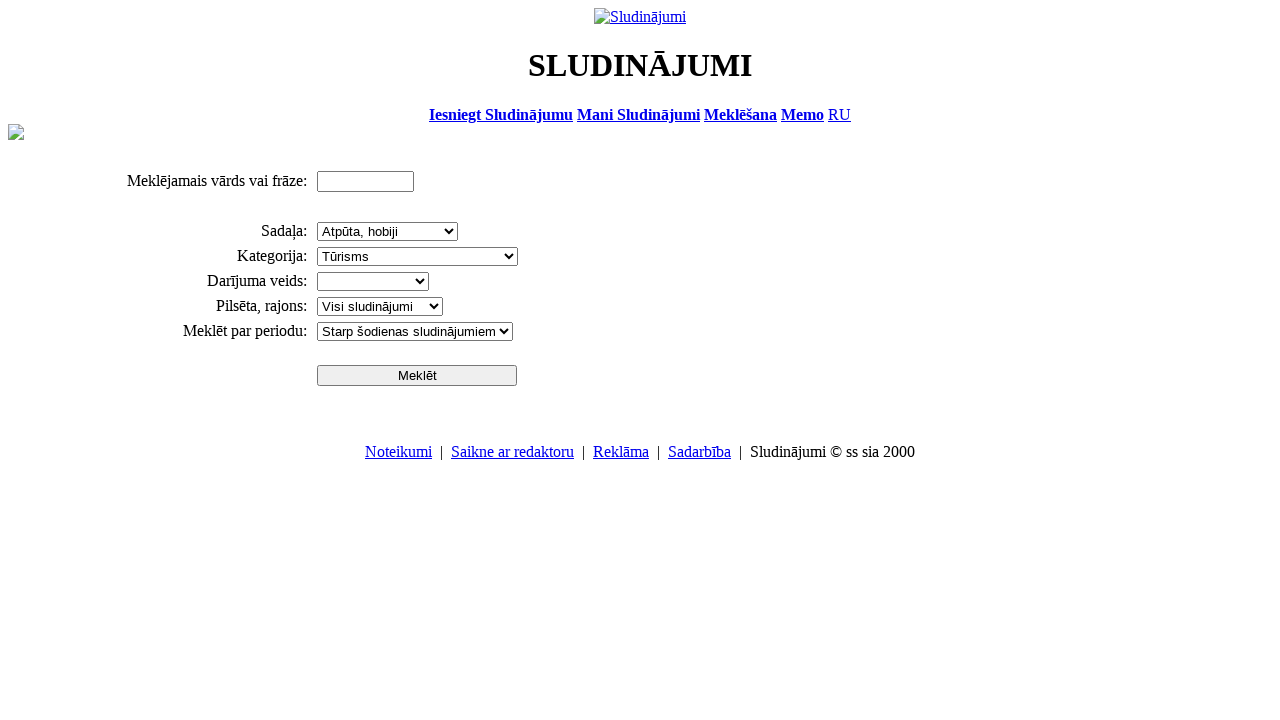

Clicked search button to execute search by category and time period filters at (417, 375) on input[name='btn']
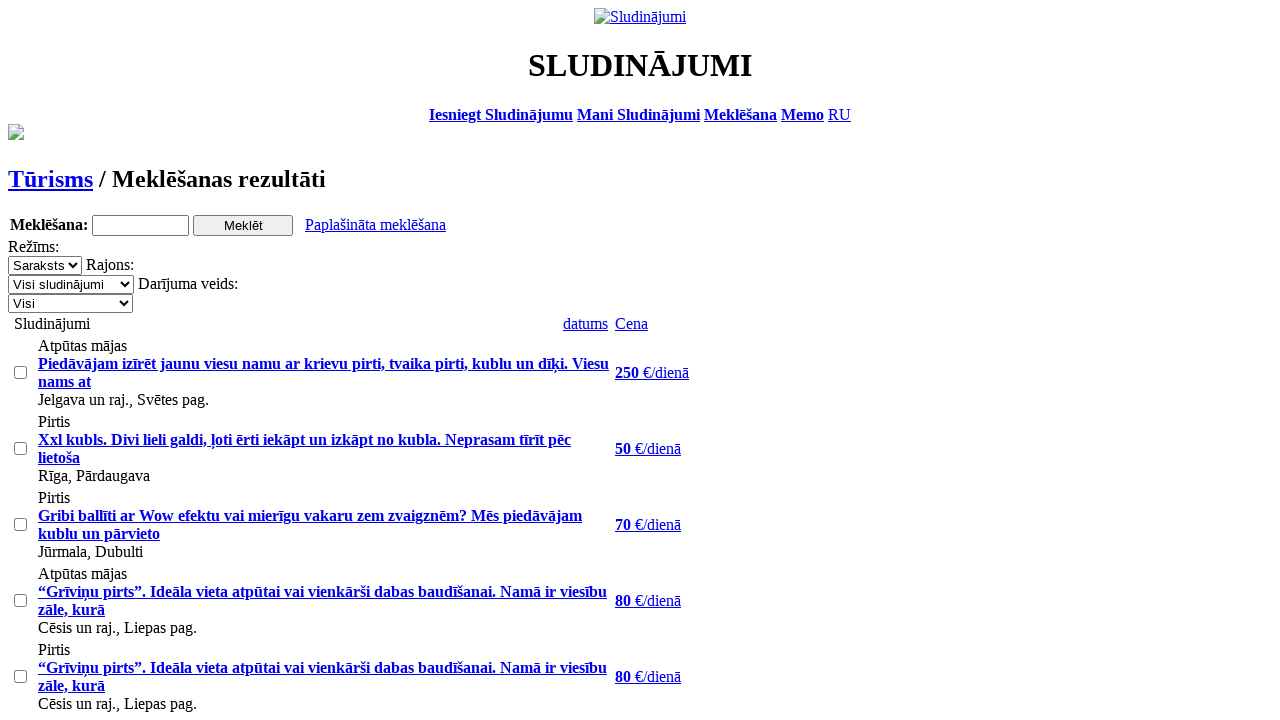

Search results page loaded successfully
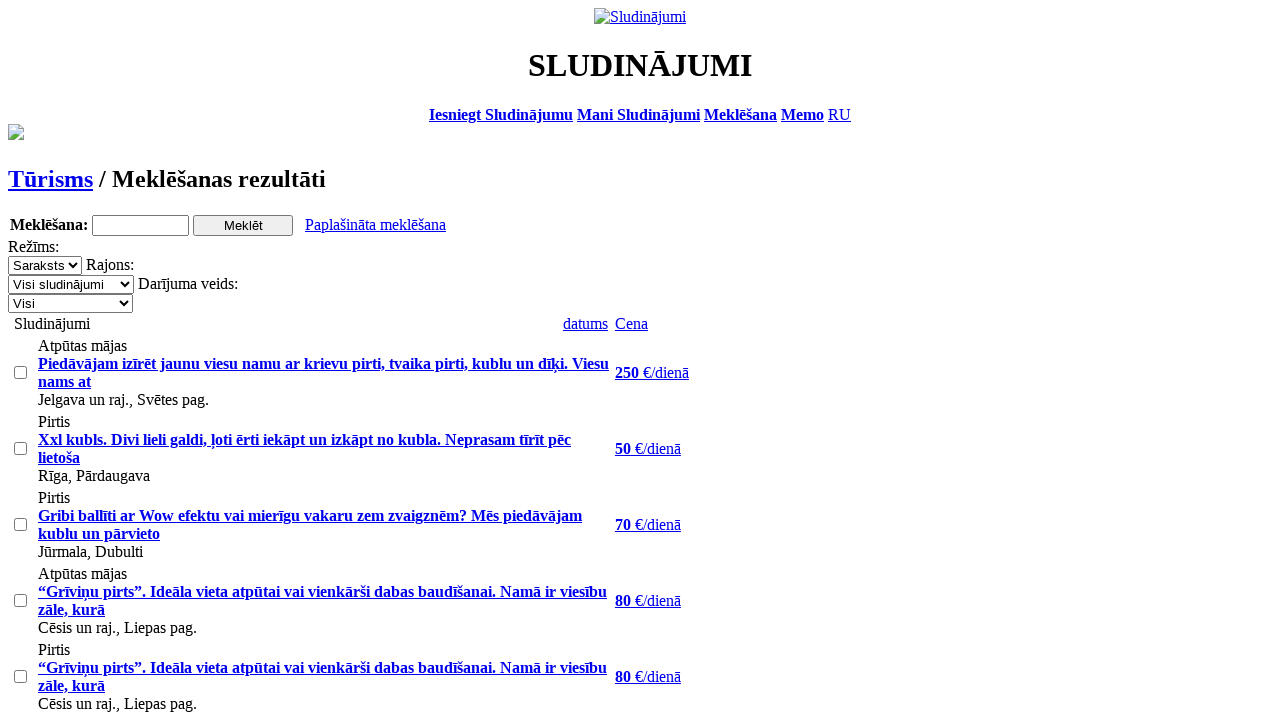

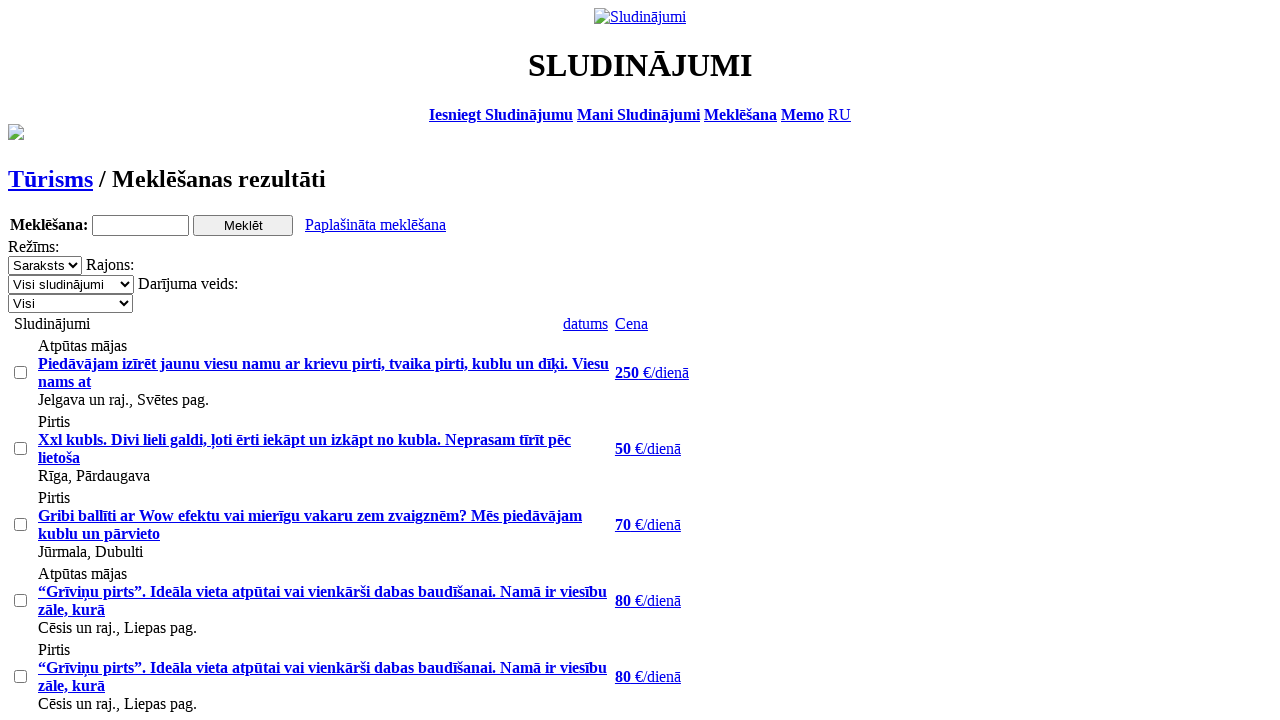